Tests drag and drop functionality by dragging element A to element B's position on a demo page.

Starting URL: https://the-internet.herokuapp.com/drag_and_drop

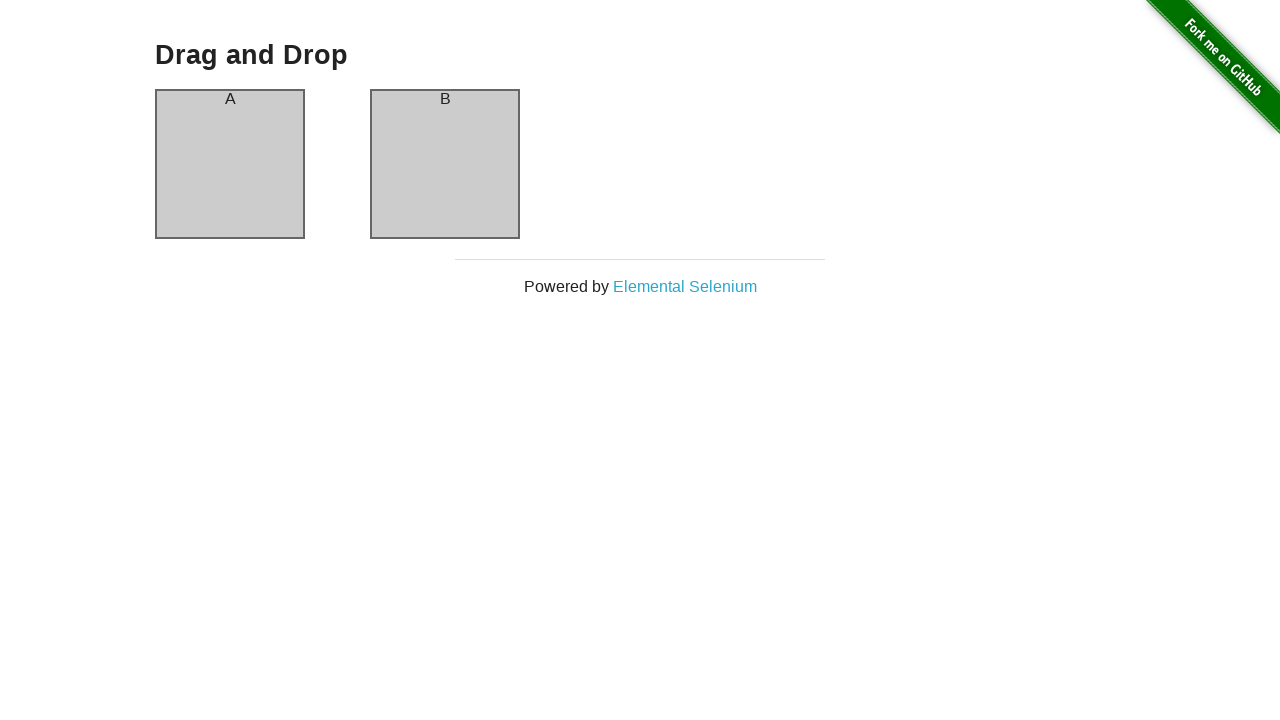

Waited for element A to be visible
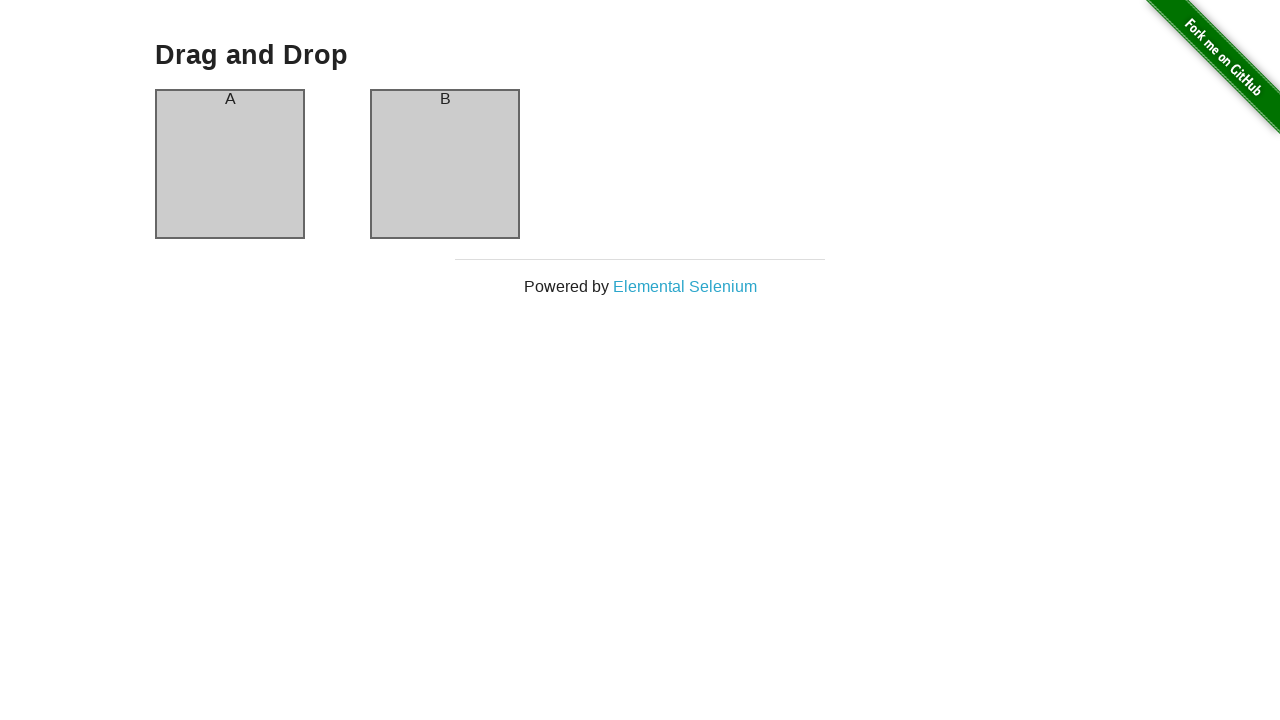

Waited for element B to be visible
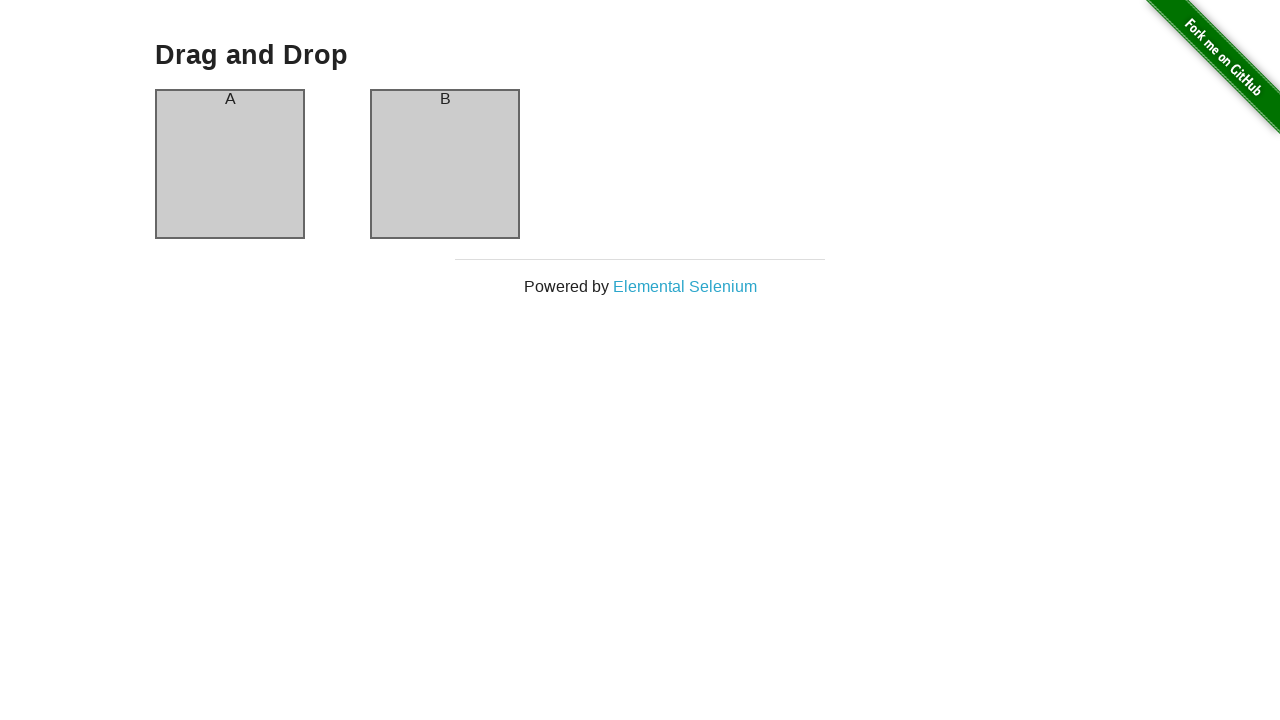

Located element A (source) for drag operation
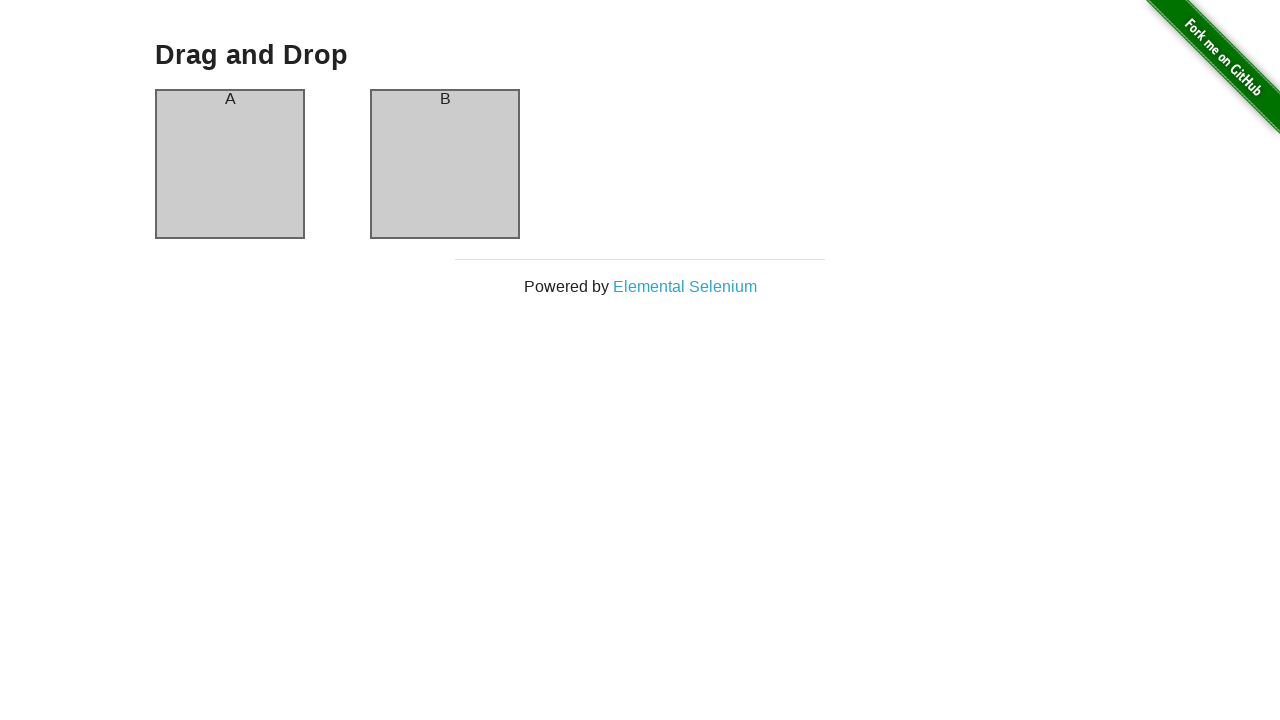

Located element B (target) for drag operation
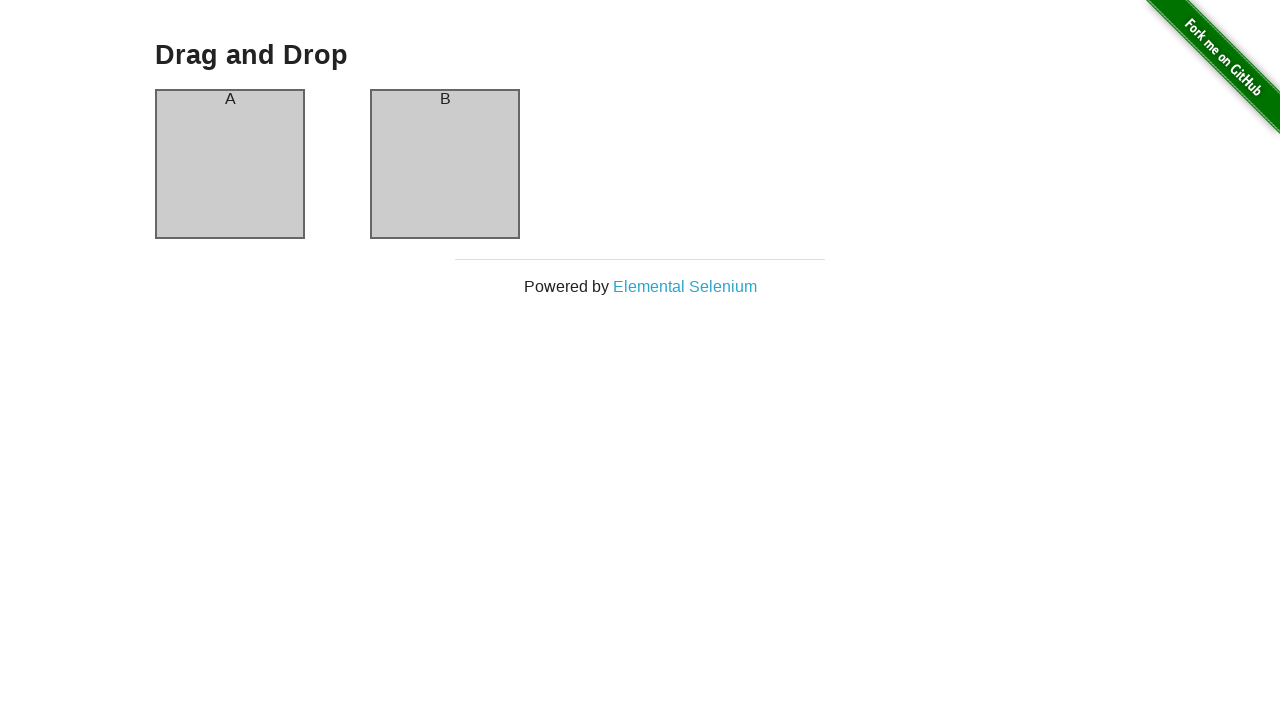

Dragged element A to element B's position at (445, 164)
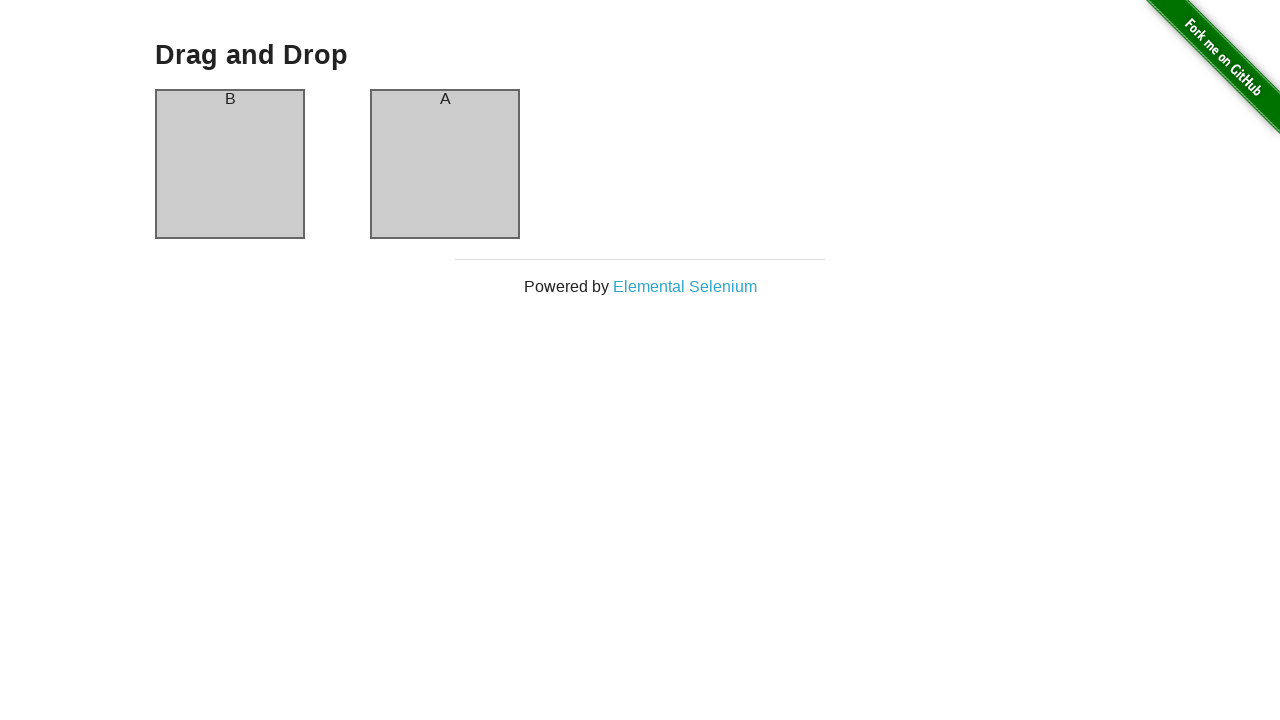

Waited 500ms for drag and drop animation to complete
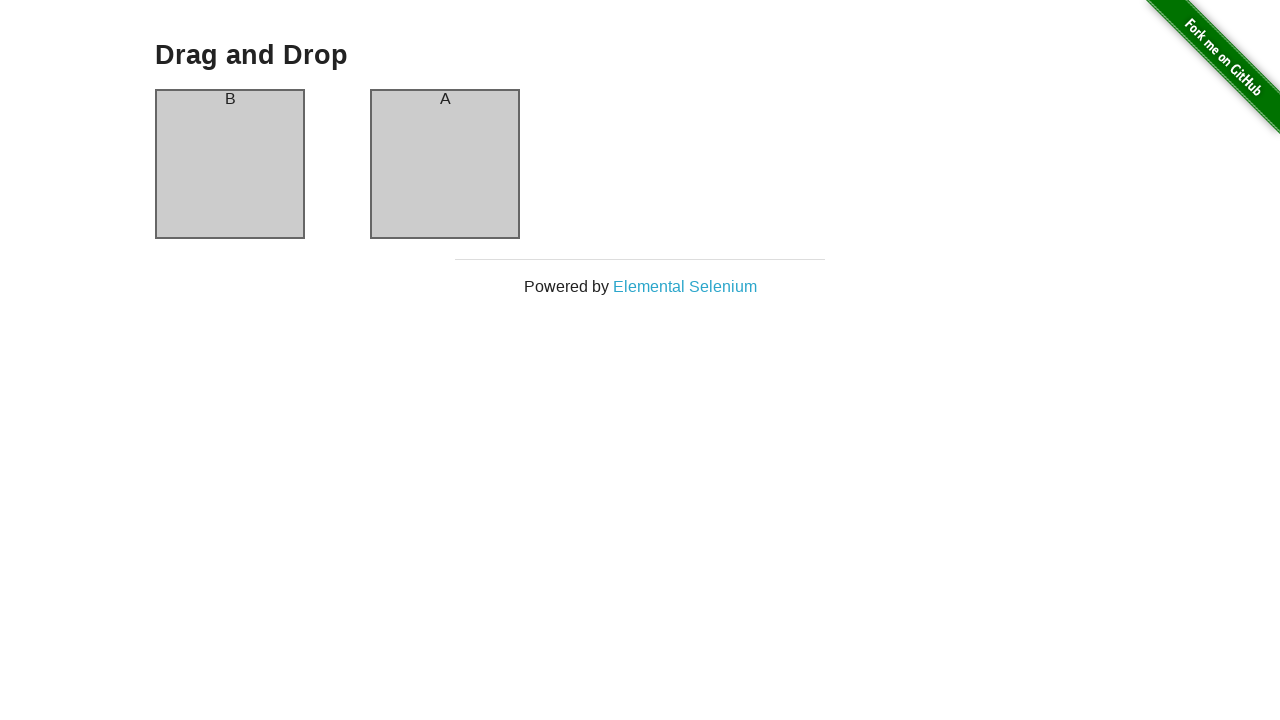

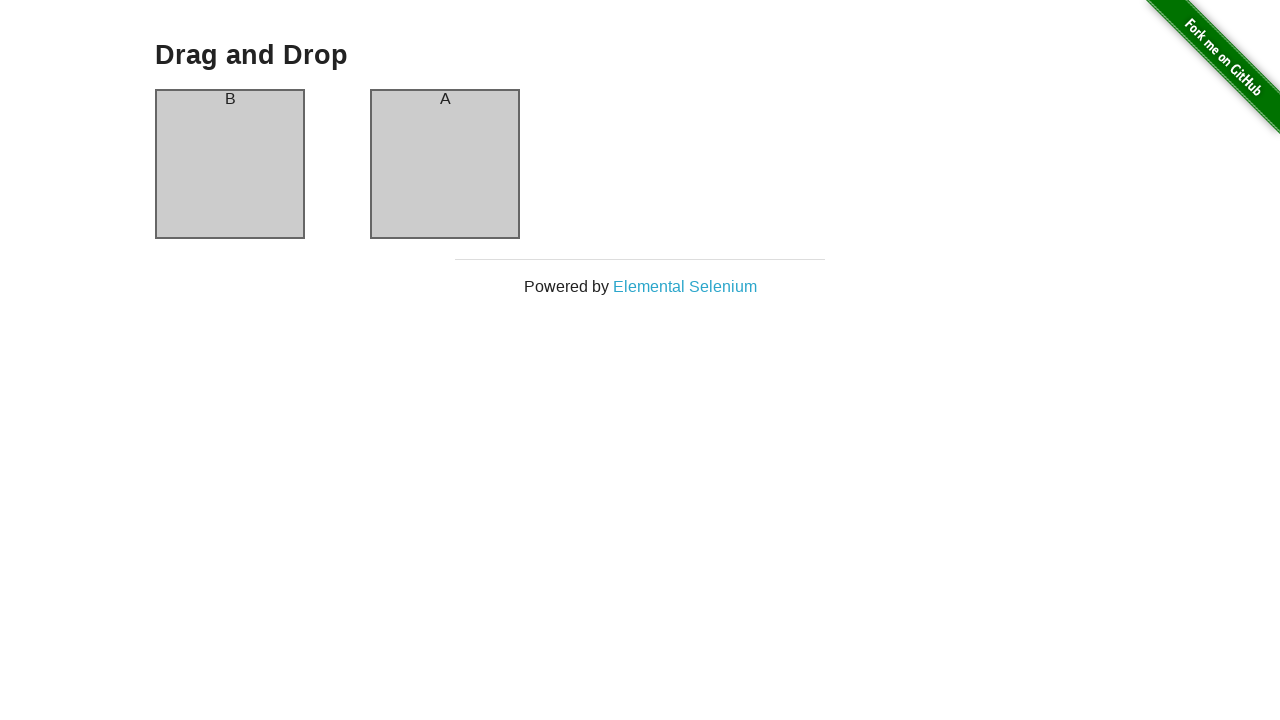